Tests handling of a JavaScript alert dialog by clicking a button that triggers an alert and accepting it

Starting URL: https://testautomationpractice.blogspot.com/

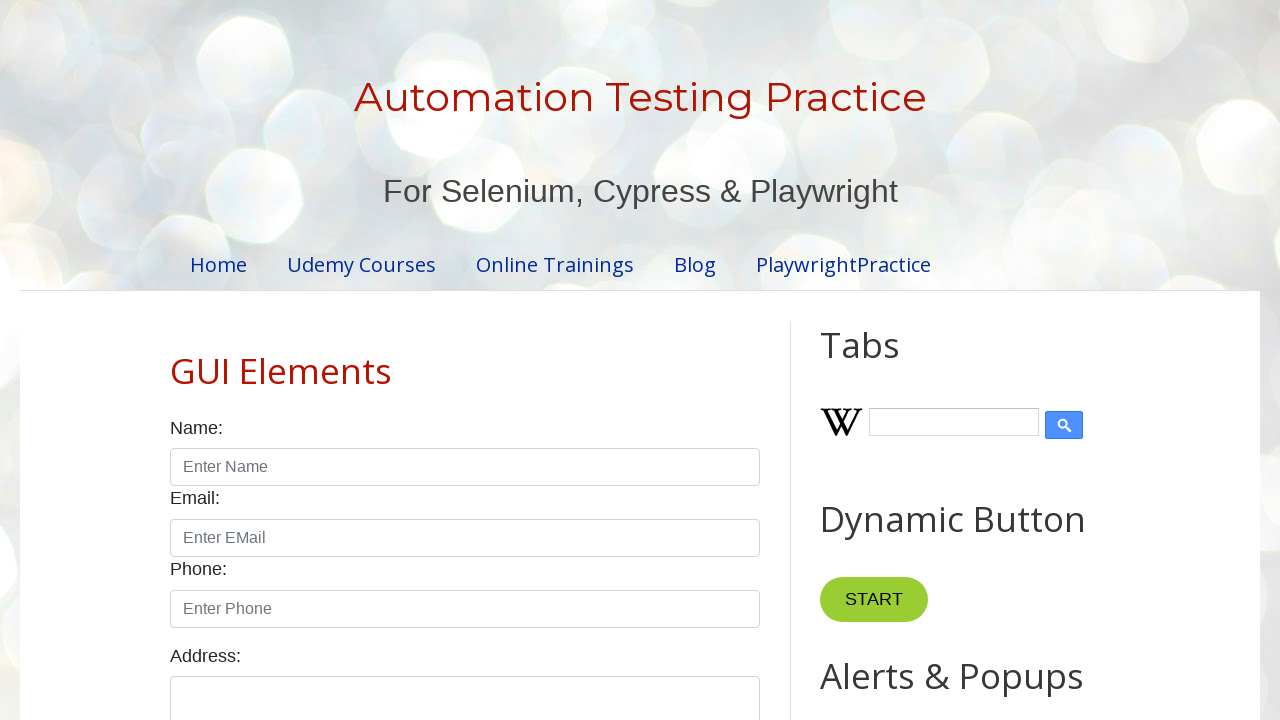

Set up dialog handler to accept alerts
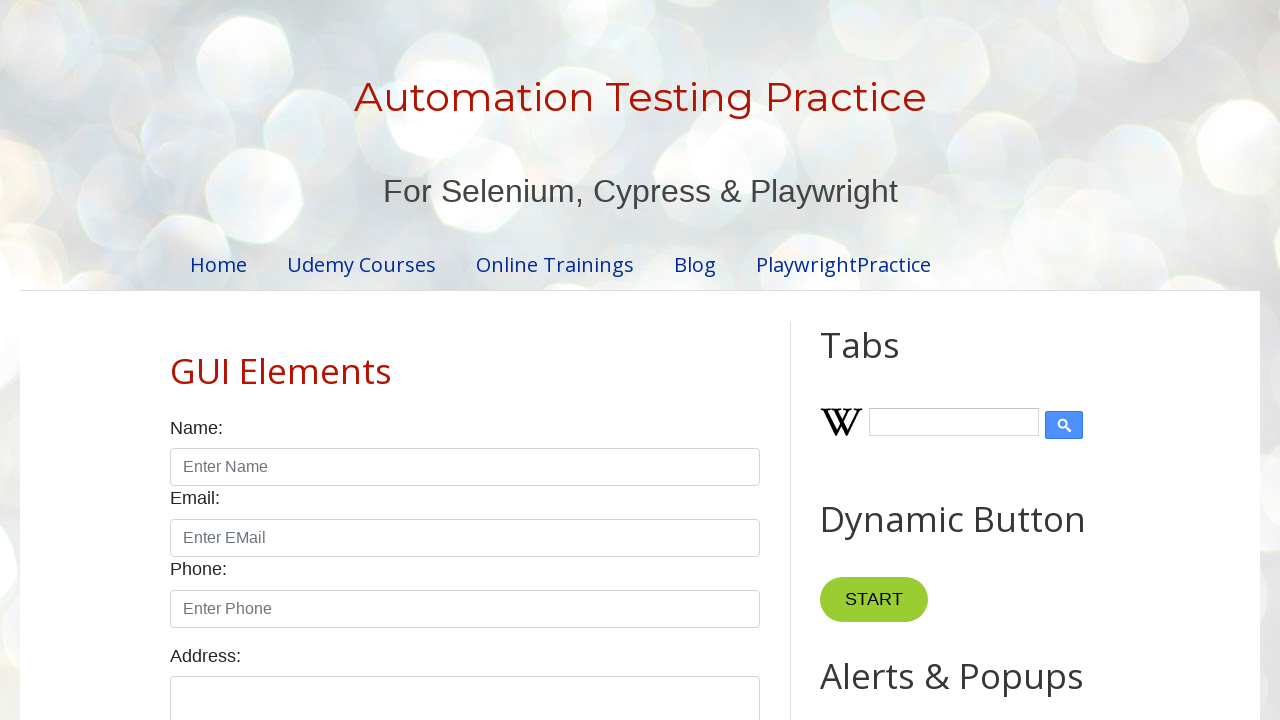

Clicked the alert button to trigger JavaScript alert dialog at (888, 361) on xpath=//button[@id='alertBtn']
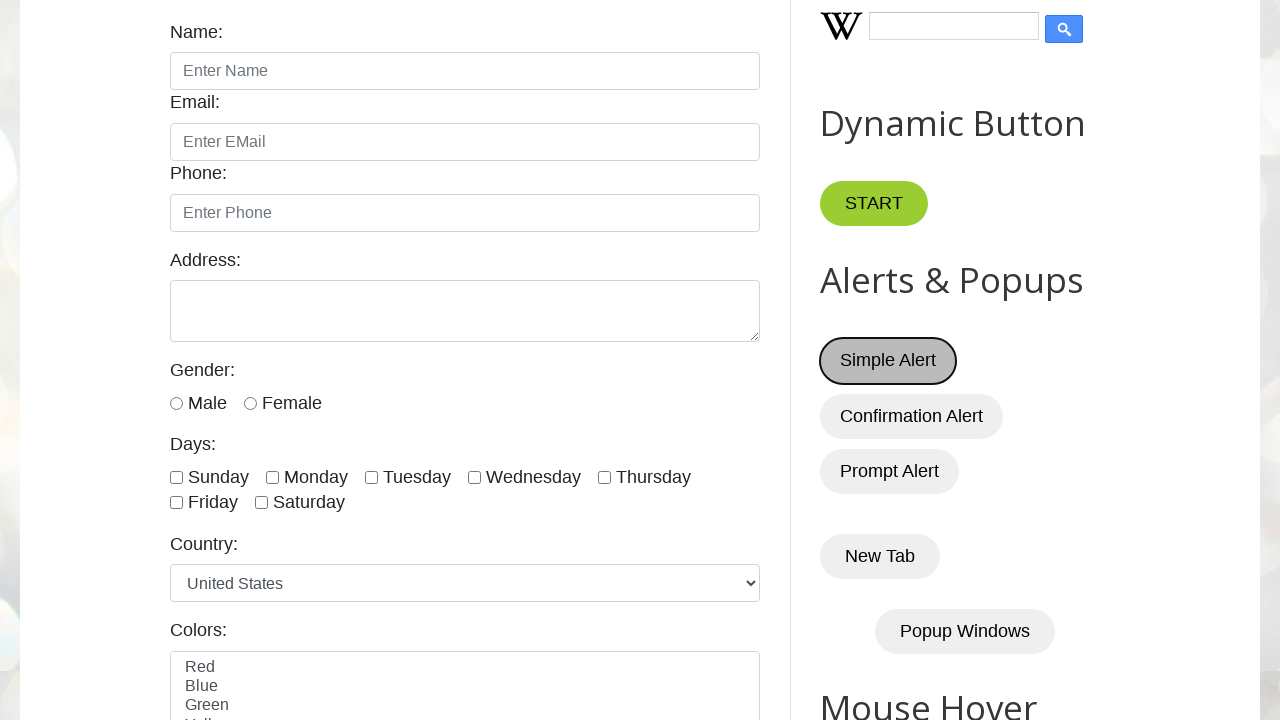

Waited 1 second for dialog to be handled
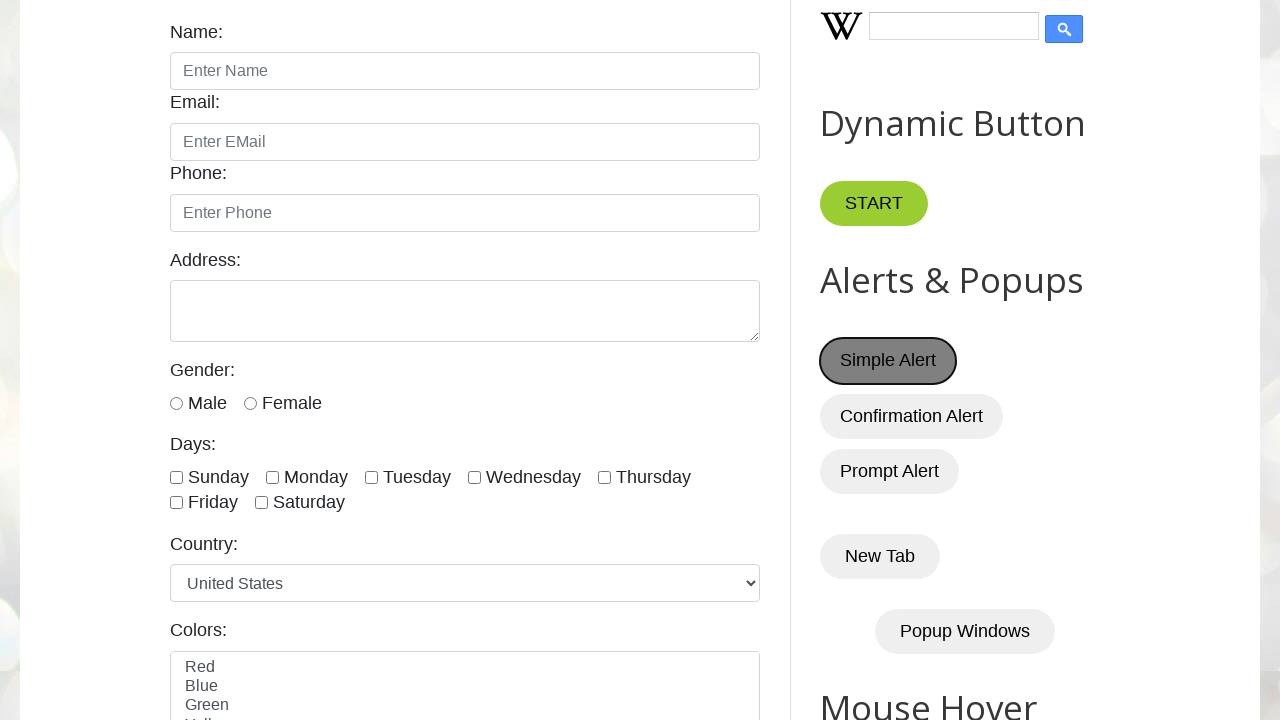

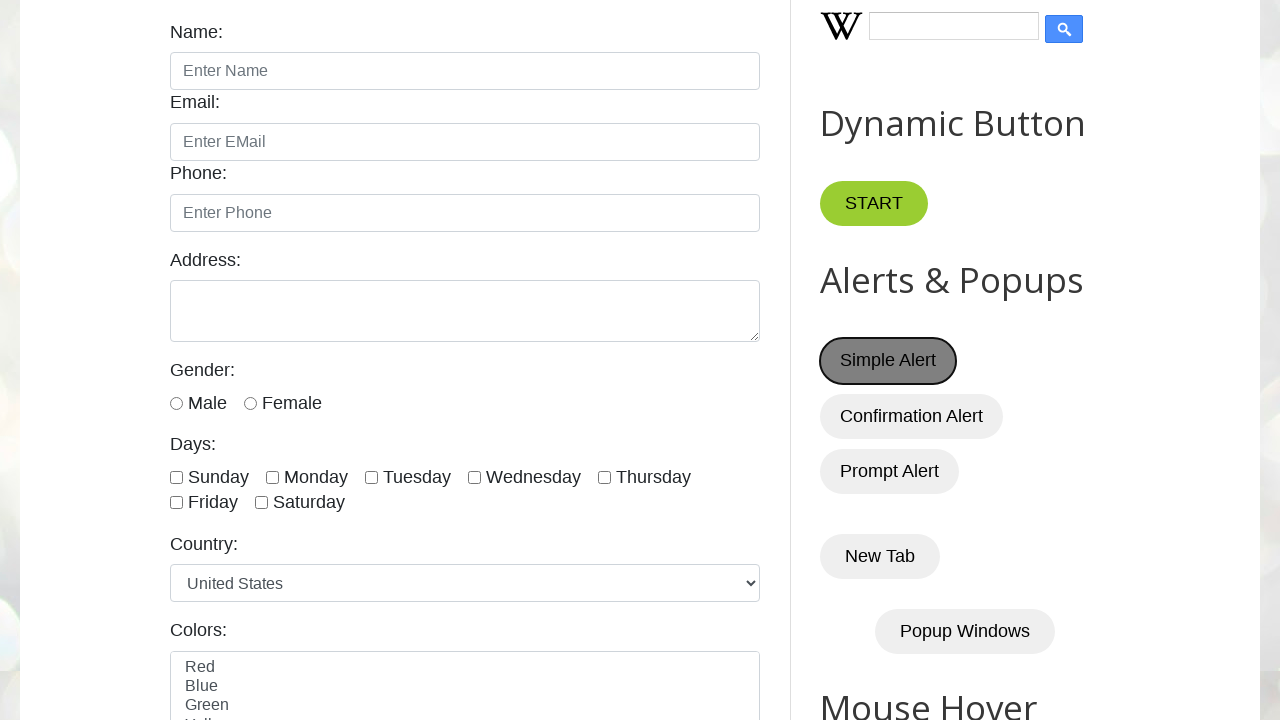